Tests JavaScript alert, confirm, and prompt dialogs by clicking buttons and handling the resulting dialog boxes

Starting URL: https://the-internet.herokuapp.com/javascript_alerts

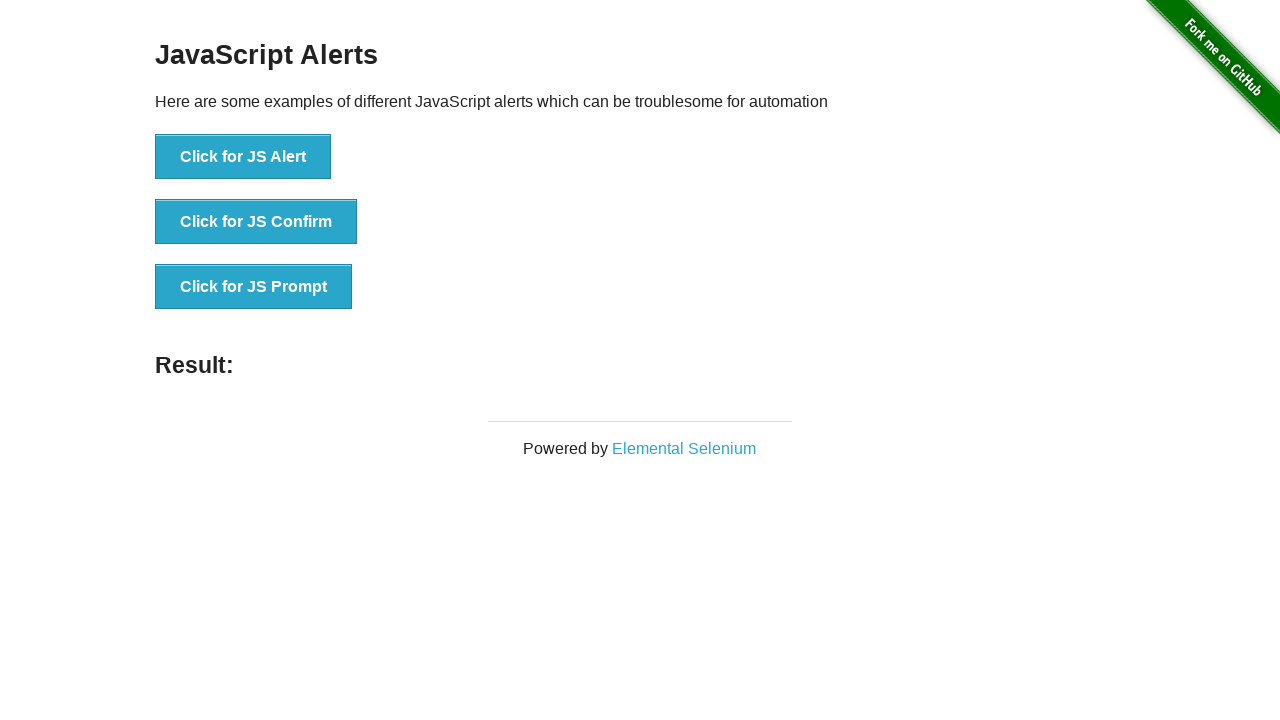

Clicked 'Click for JS Alert' button at (243, 157) on xpath=//button[contains(text(),'Click for JS Alert')]
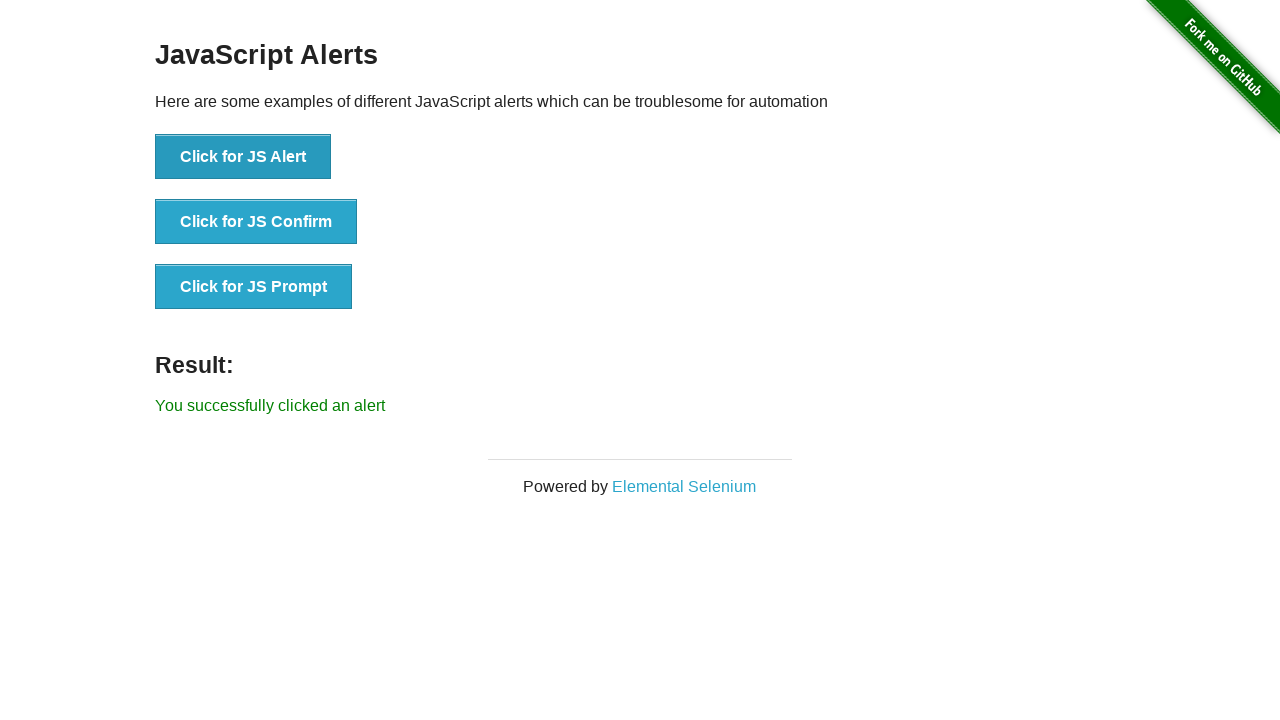

Set up dialog handler to accept alerts
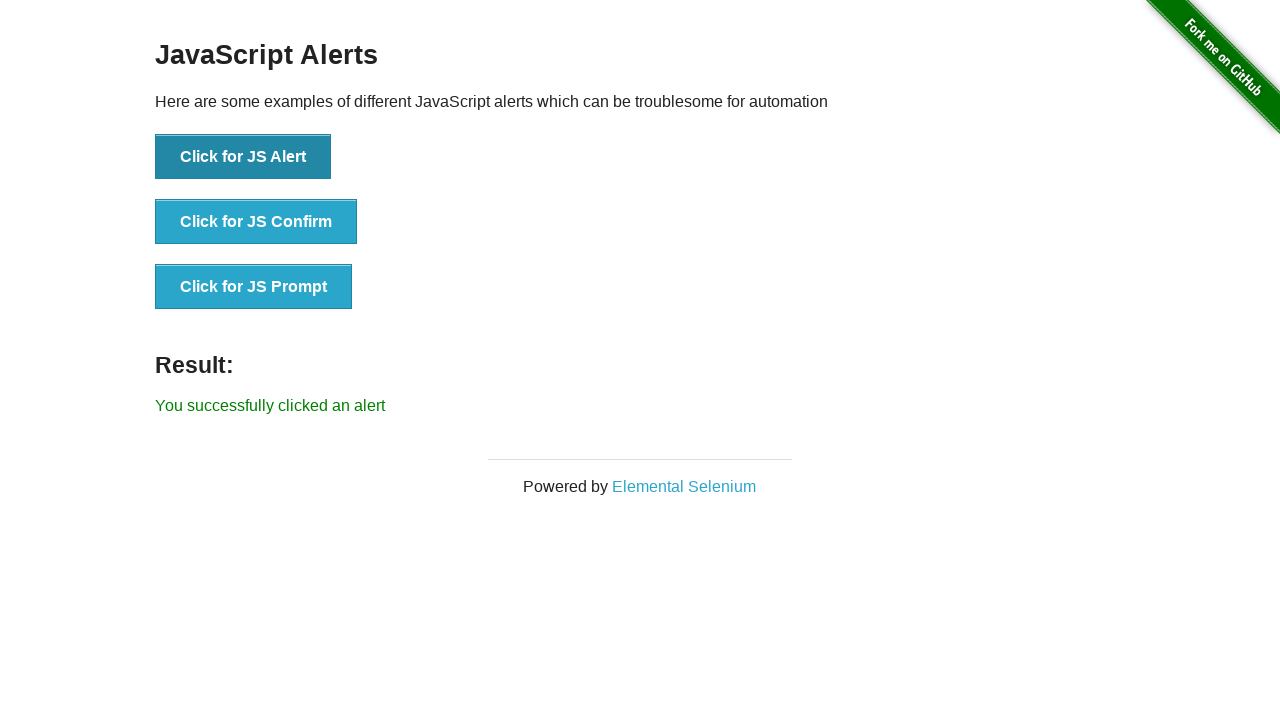

Alert dialog was accepted and result text appeared
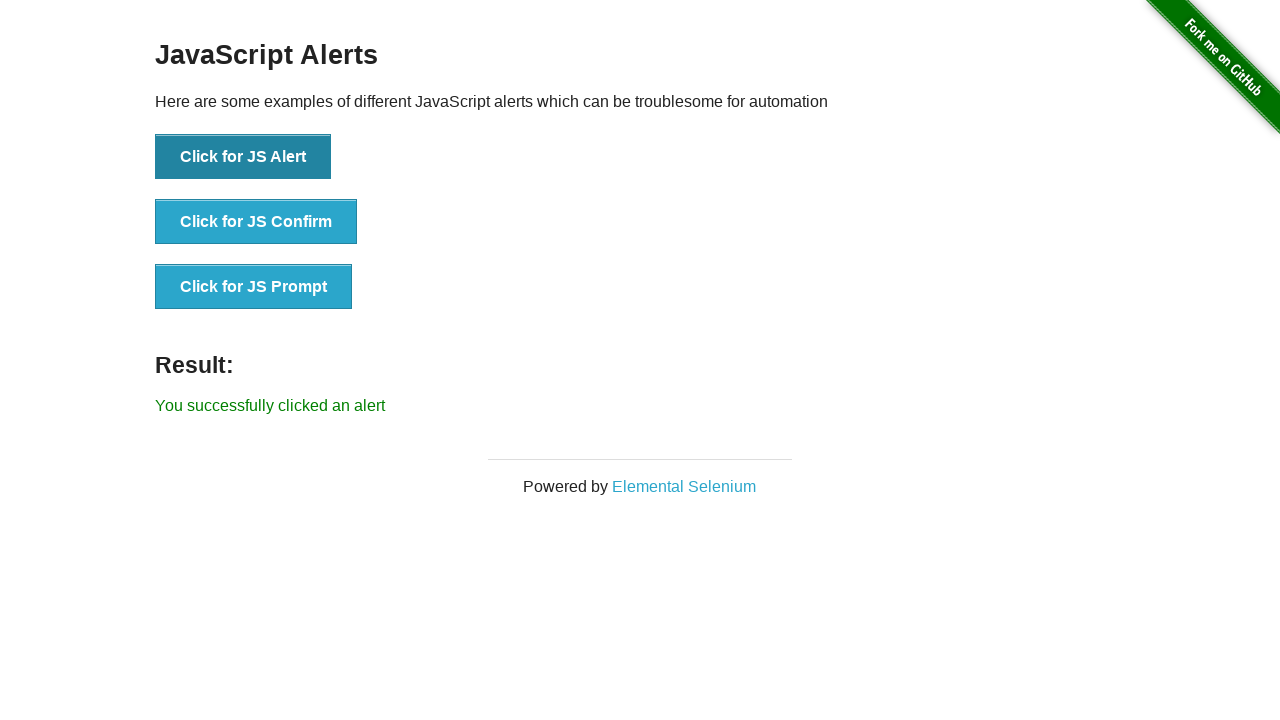

Clicked 'Click for JS Confirm' button at (256, 222) on xpath=//button[contains(text(),'Click for JS Confirm')]
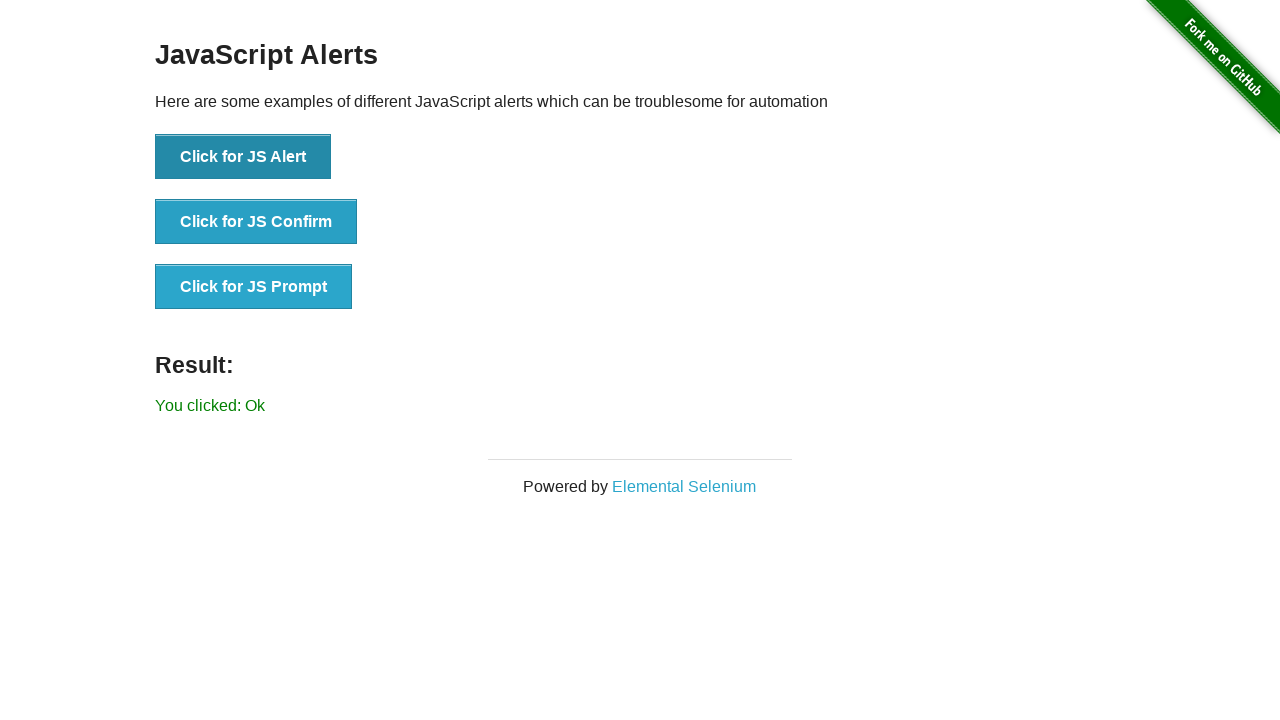

Confirm dialog was accepted and result text appeared
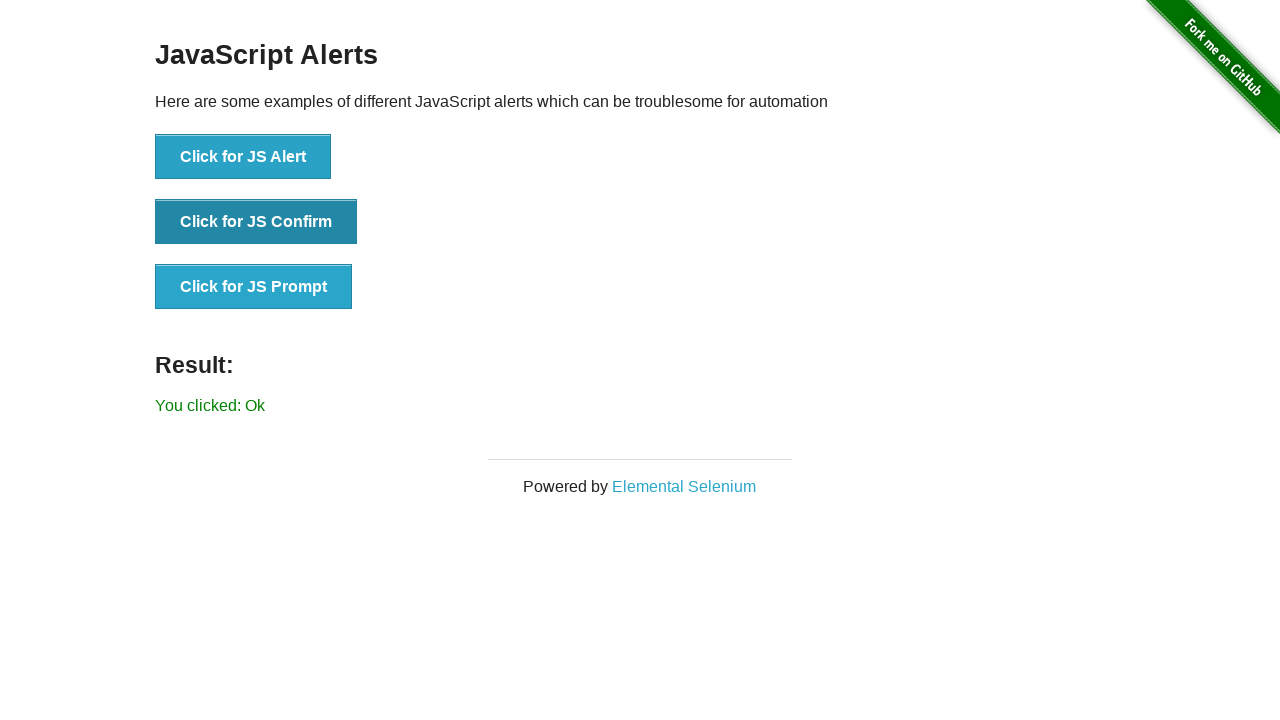

Set up one-time dialog handler for prompt with text 'alamin'
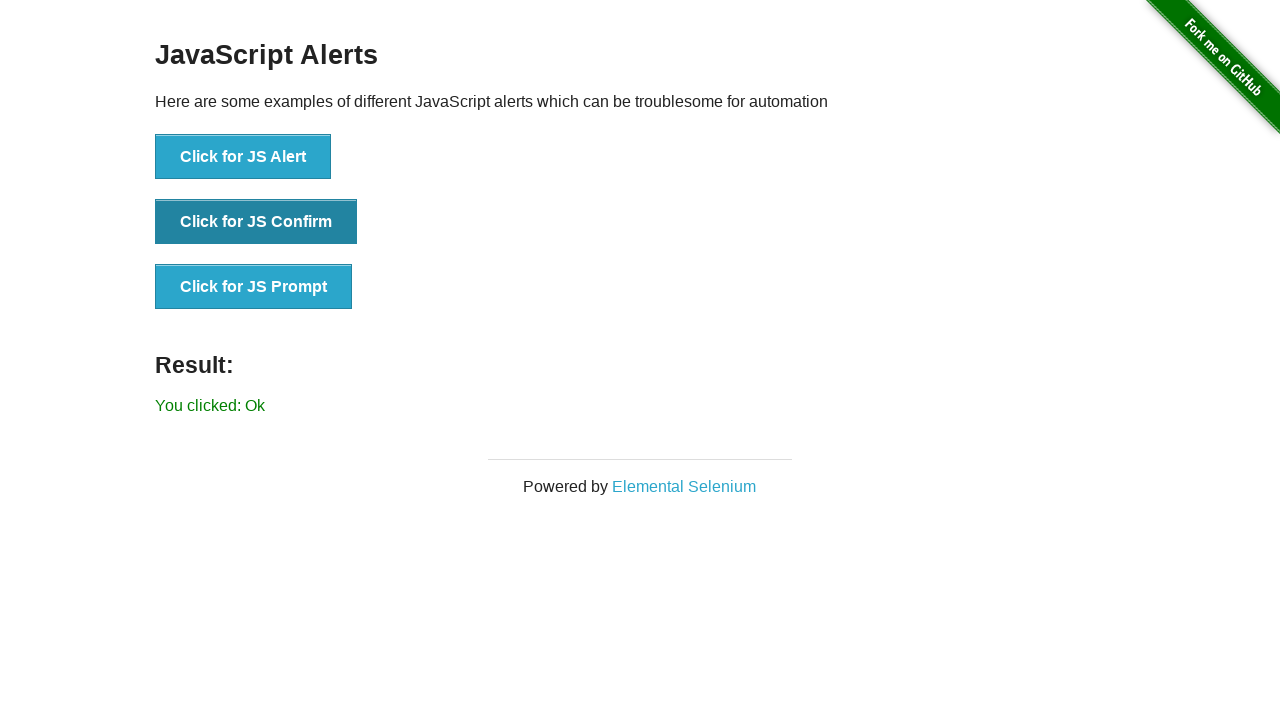

Clicked 'Click for JS Prompt' button at (254, 287) on xpath=//button[contains(text(),'Click for JS Prompt')]
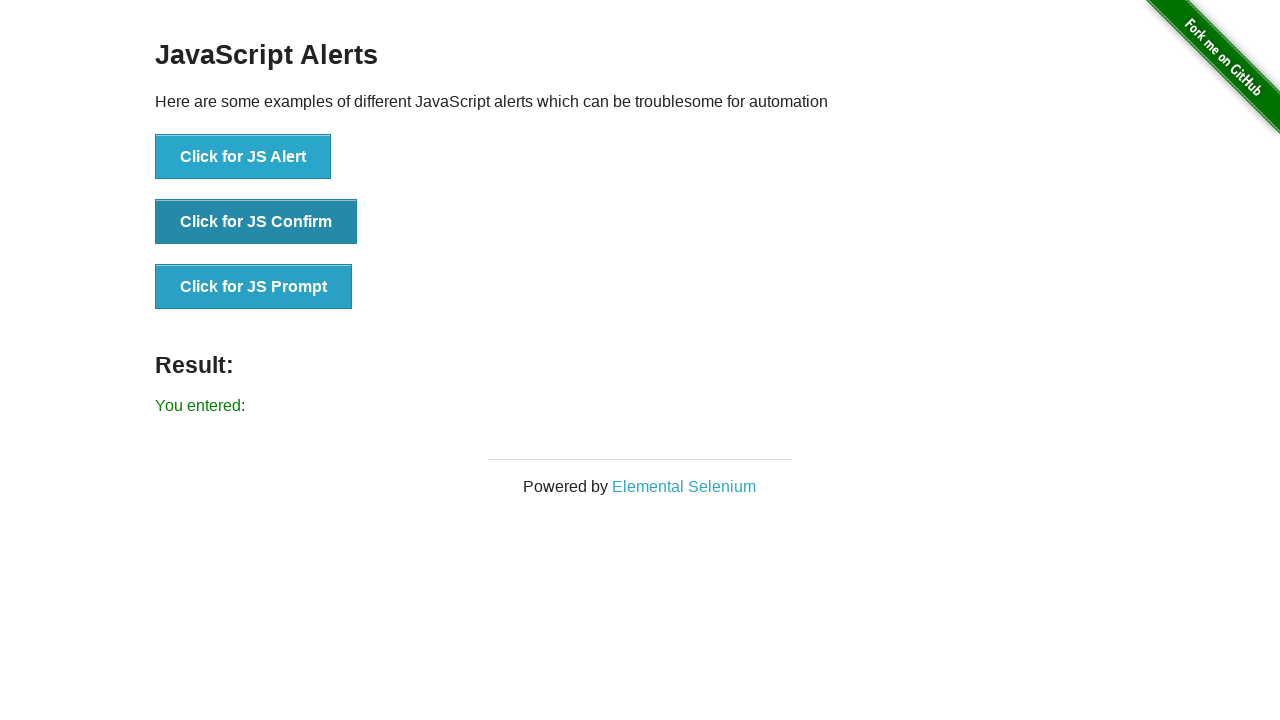

Prompt dialog was accepted with text input and result element loaded
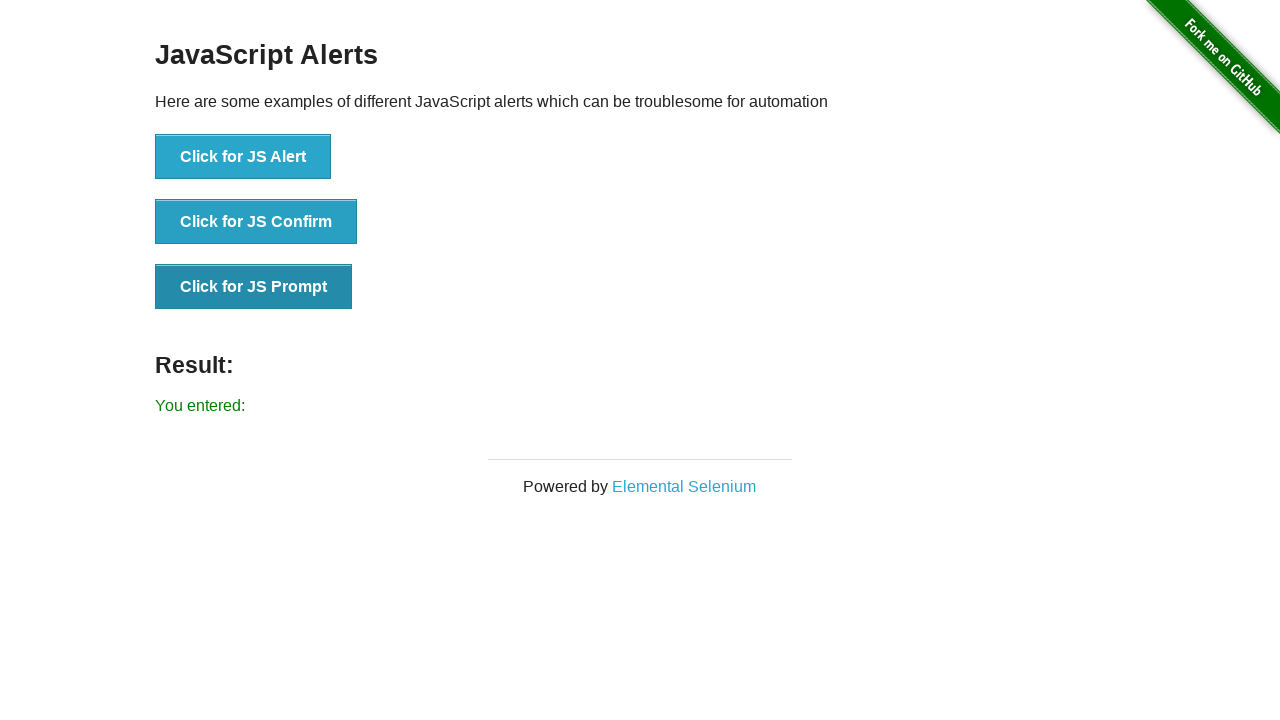

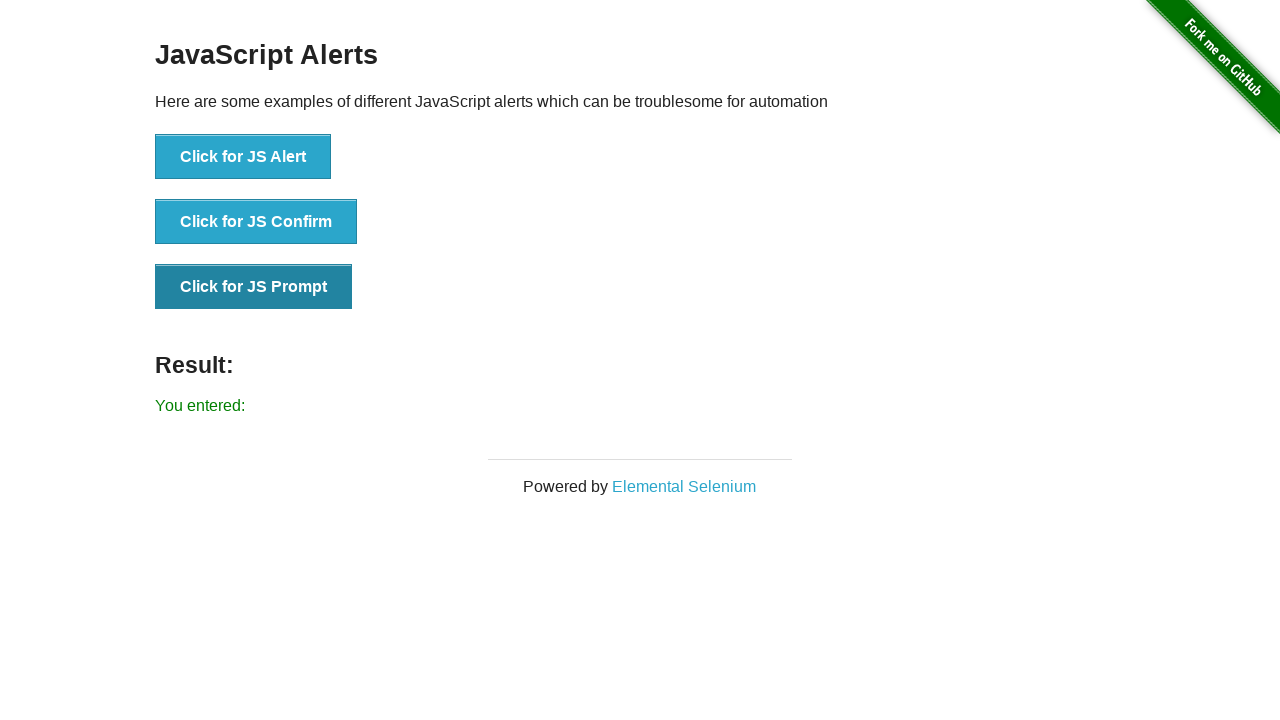